Captures and compares screenshots of the TodoMVC application for visual regression testing

Starting URL: https://todomvc.com/examples/react/dist/

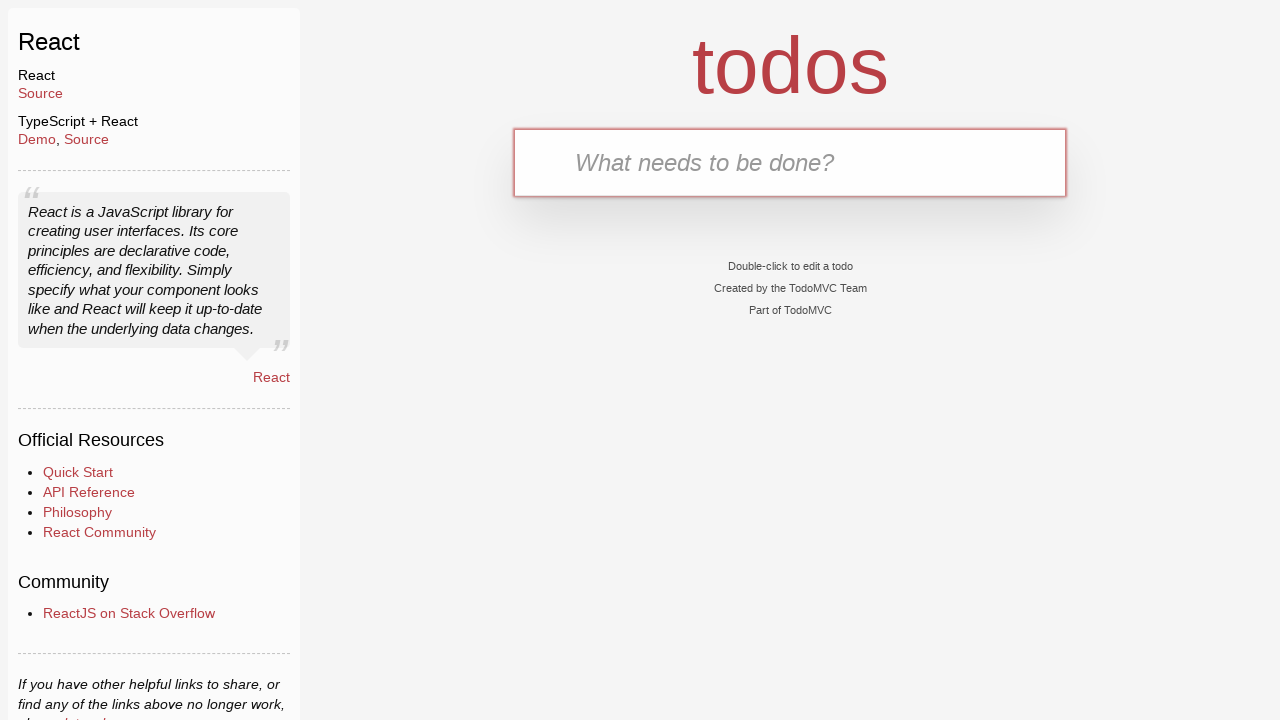

TodoMVC application loaded and .todoapp selector found
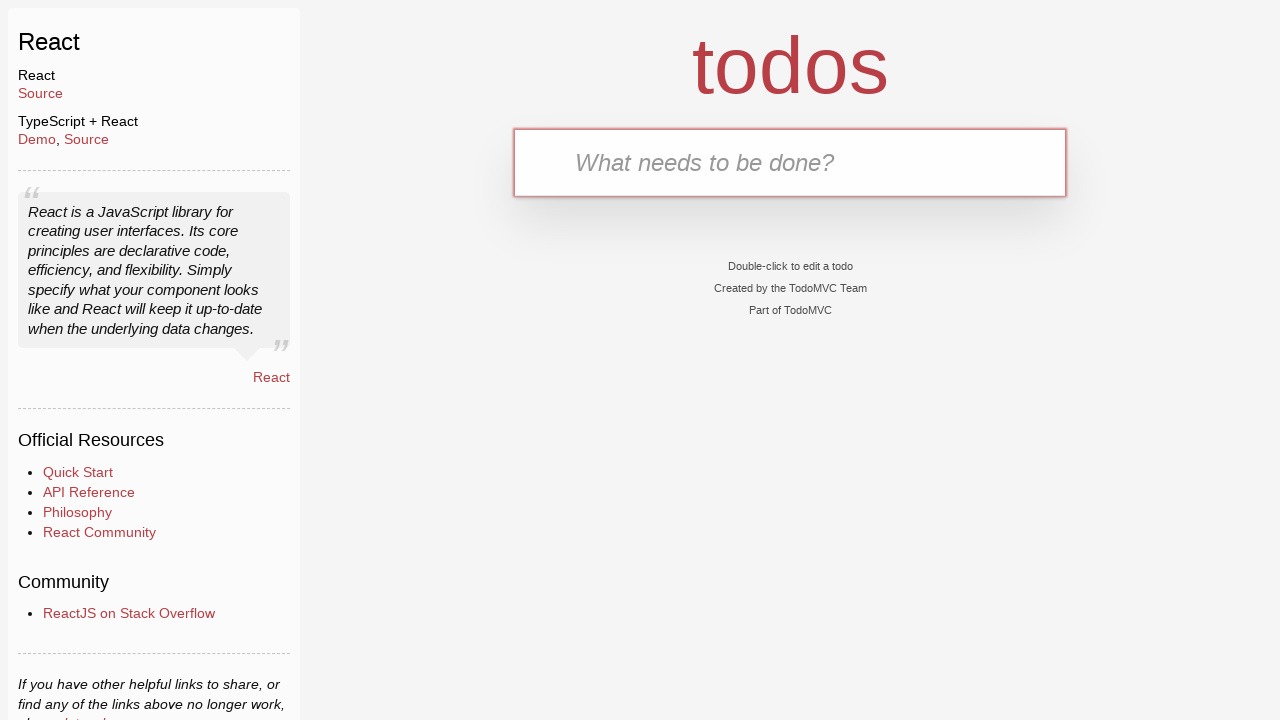

Filled new todo input field with 'Sample todo item' on .new-todo
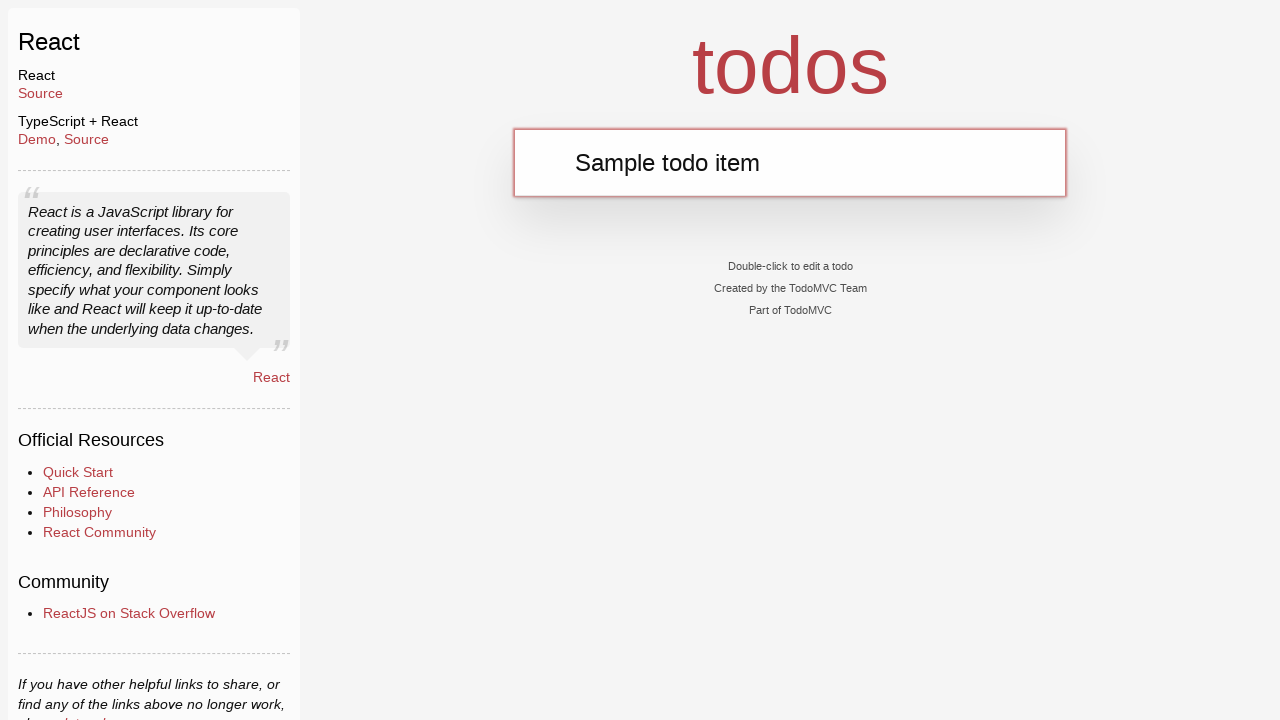

Pressed Enter to add the todo item to the list on .new-todo
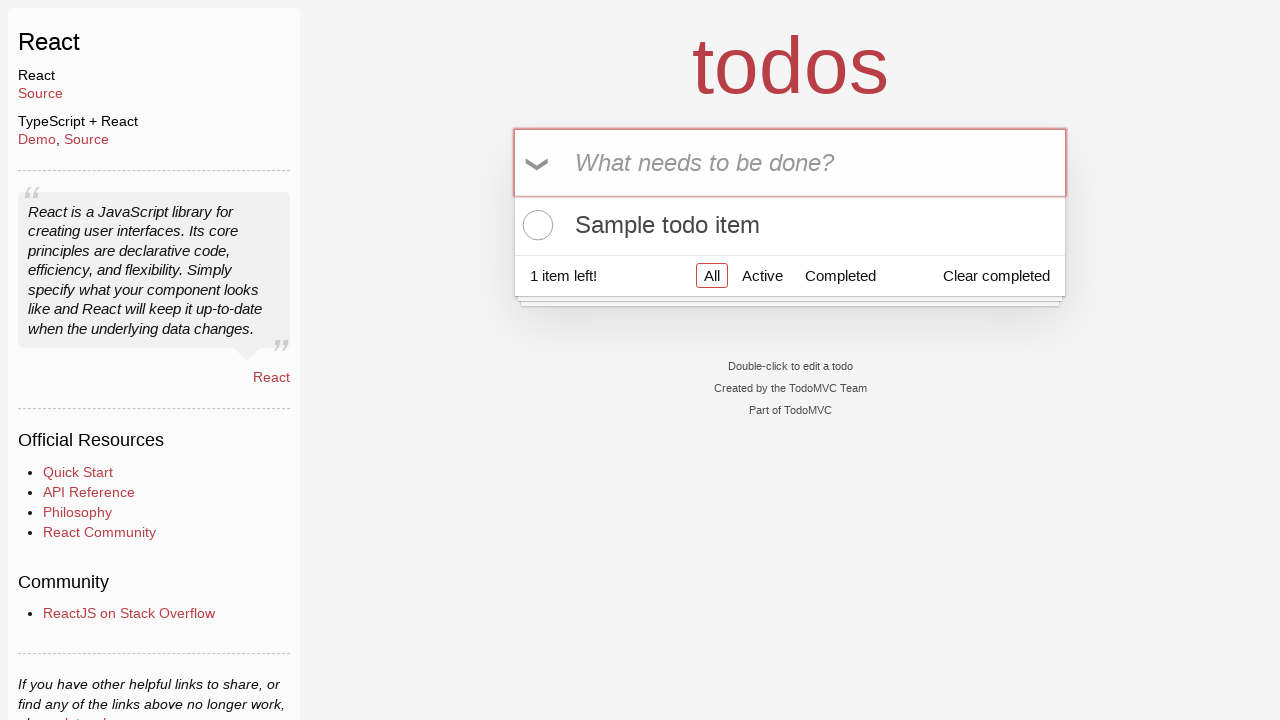

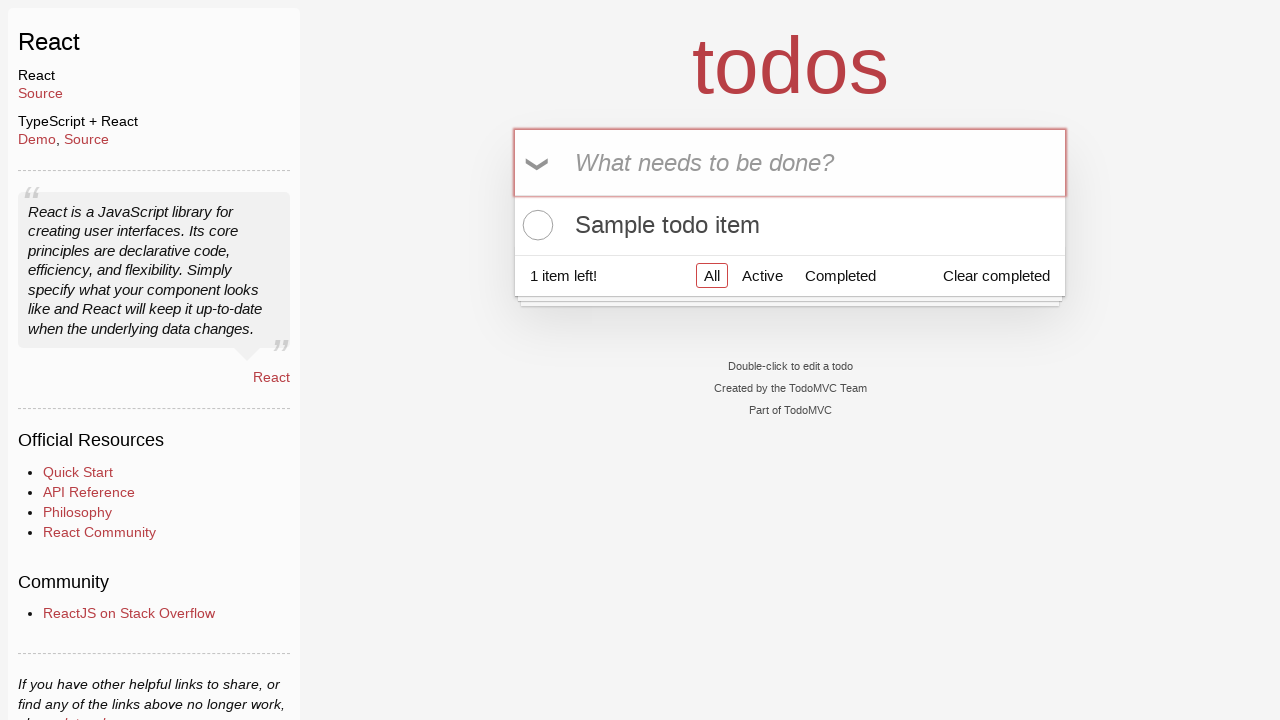